Tests adding a todo item to a sample todo application by entering text in the input field and pressing Enter, then verifying the todo was added.

Starting URL: https://lambdatest.github.io/sample-todo-app/

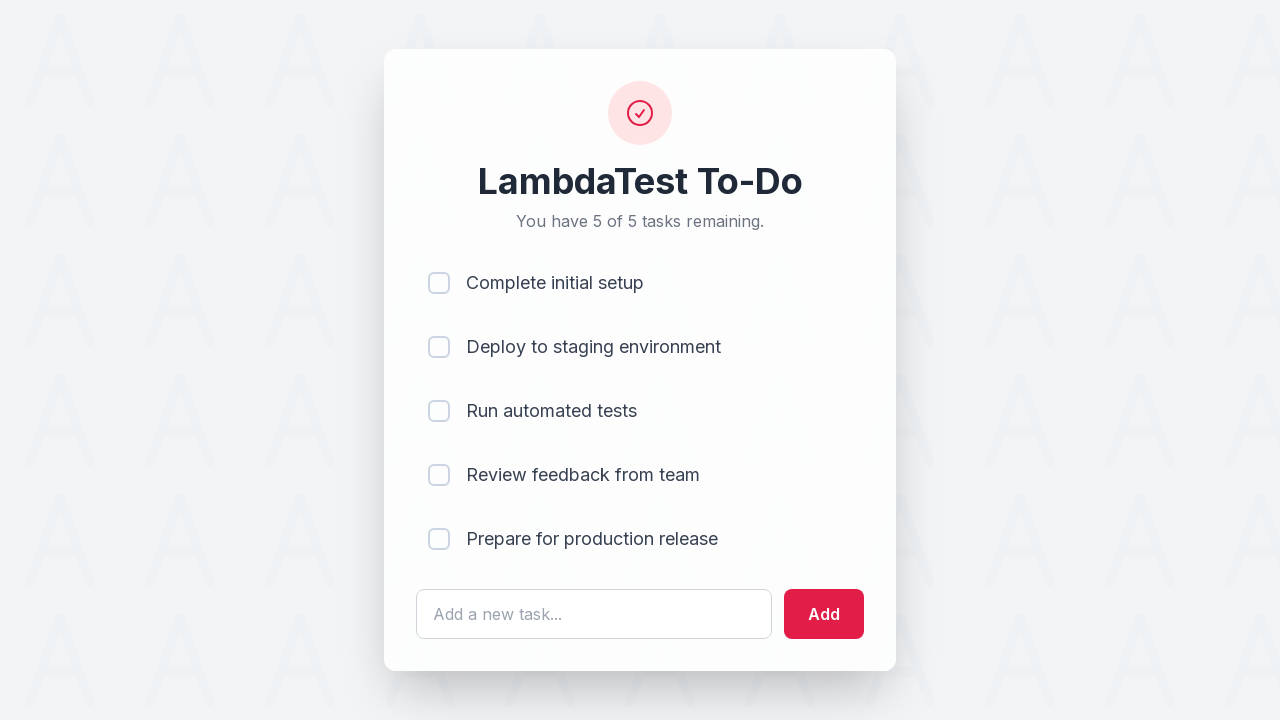

Filled todo input field with 'Learn Selenium' on #sampletodotext
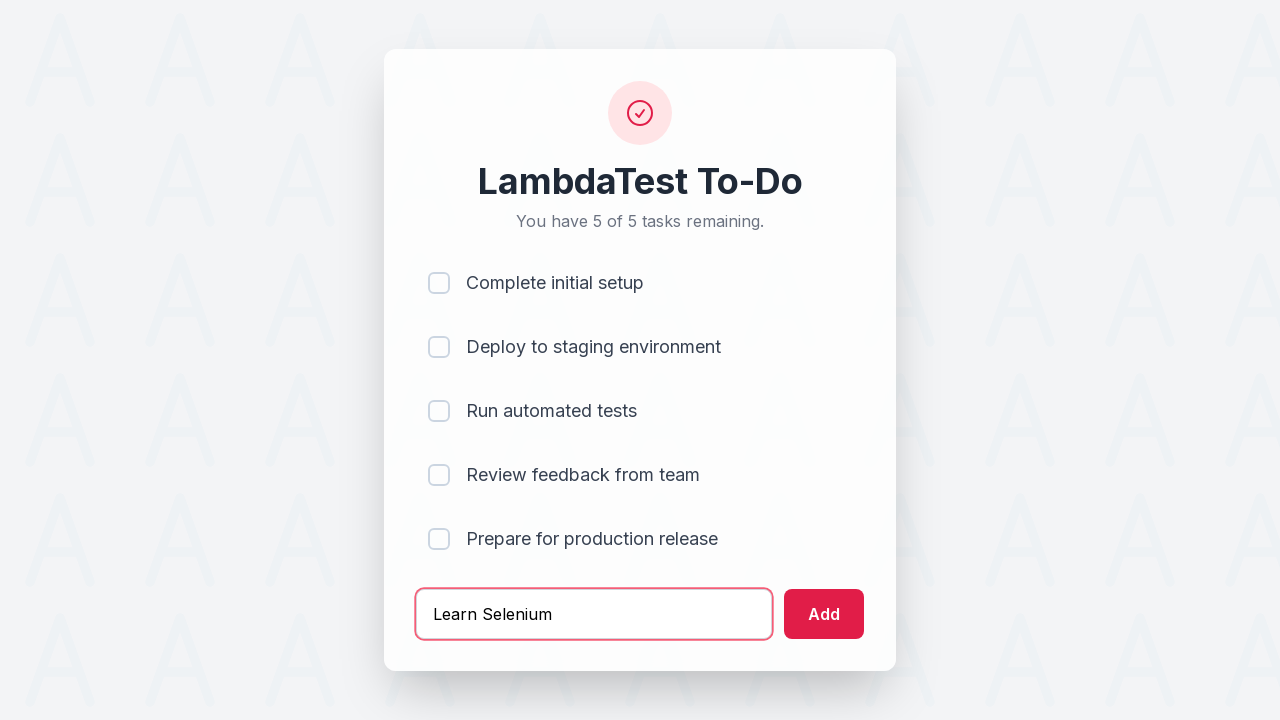

Pressed Enter to submit the todo item on #sampletodotext
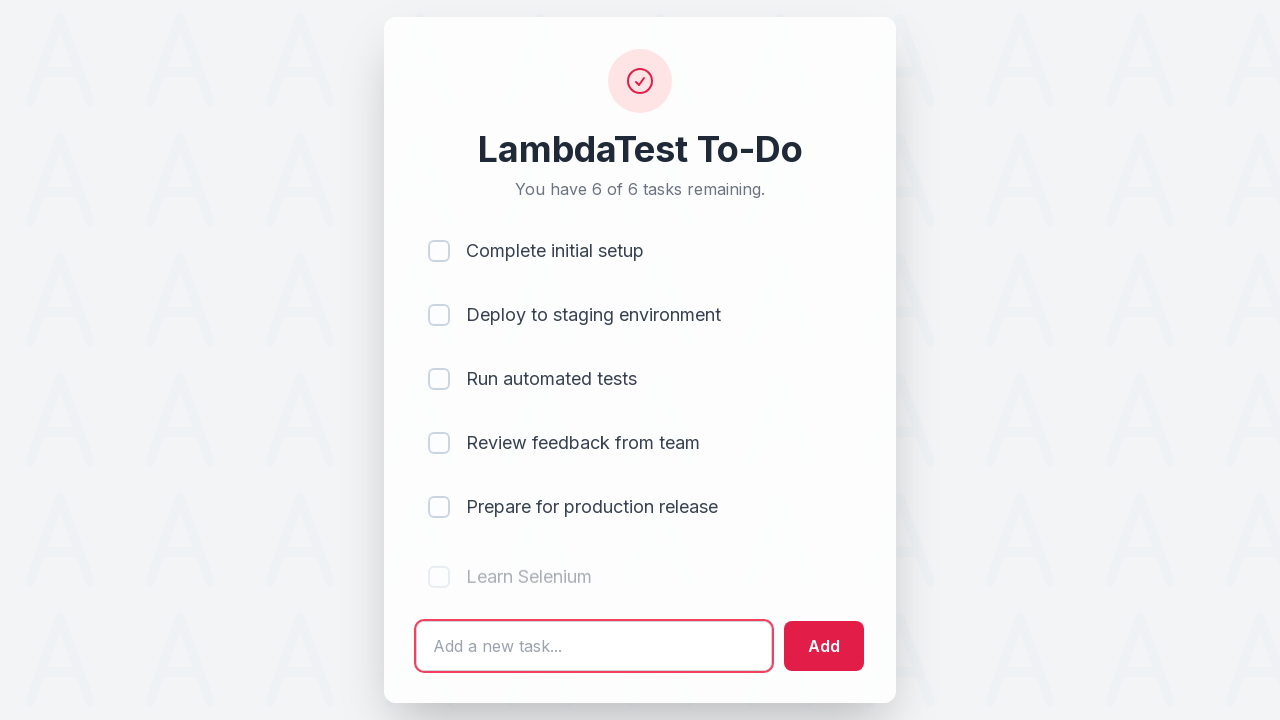

Verified new todo item appeared in the list
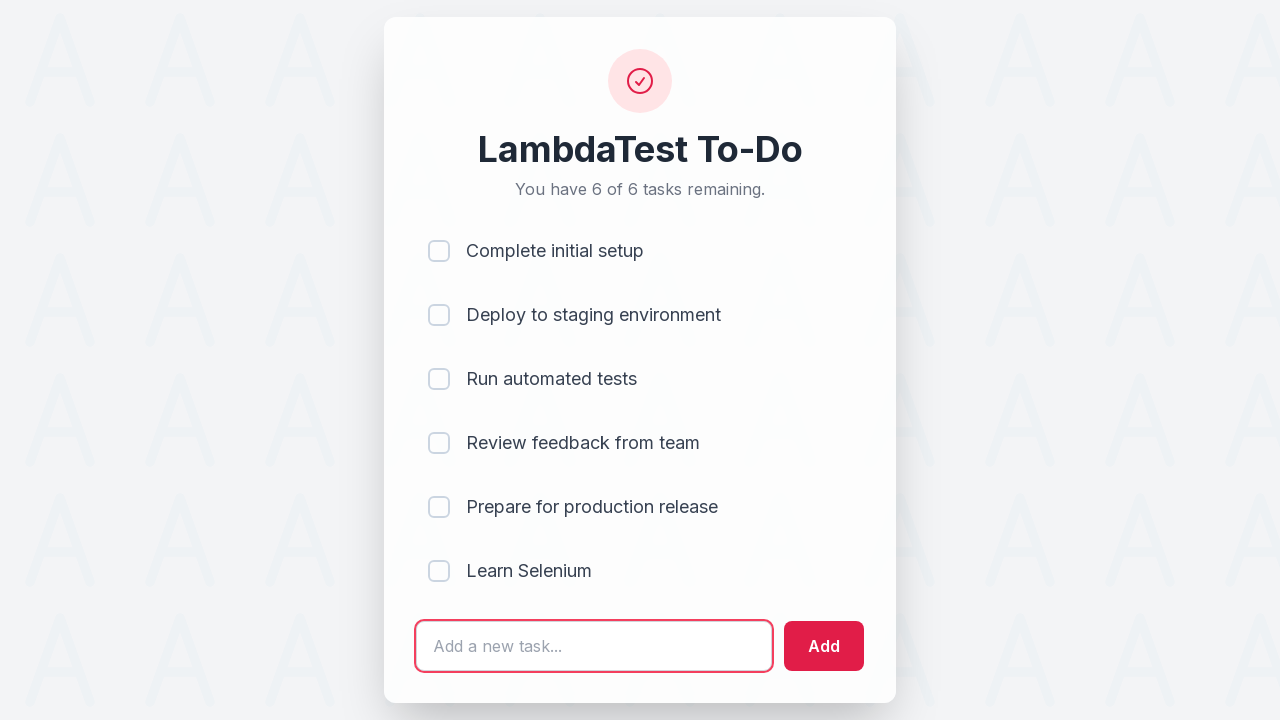

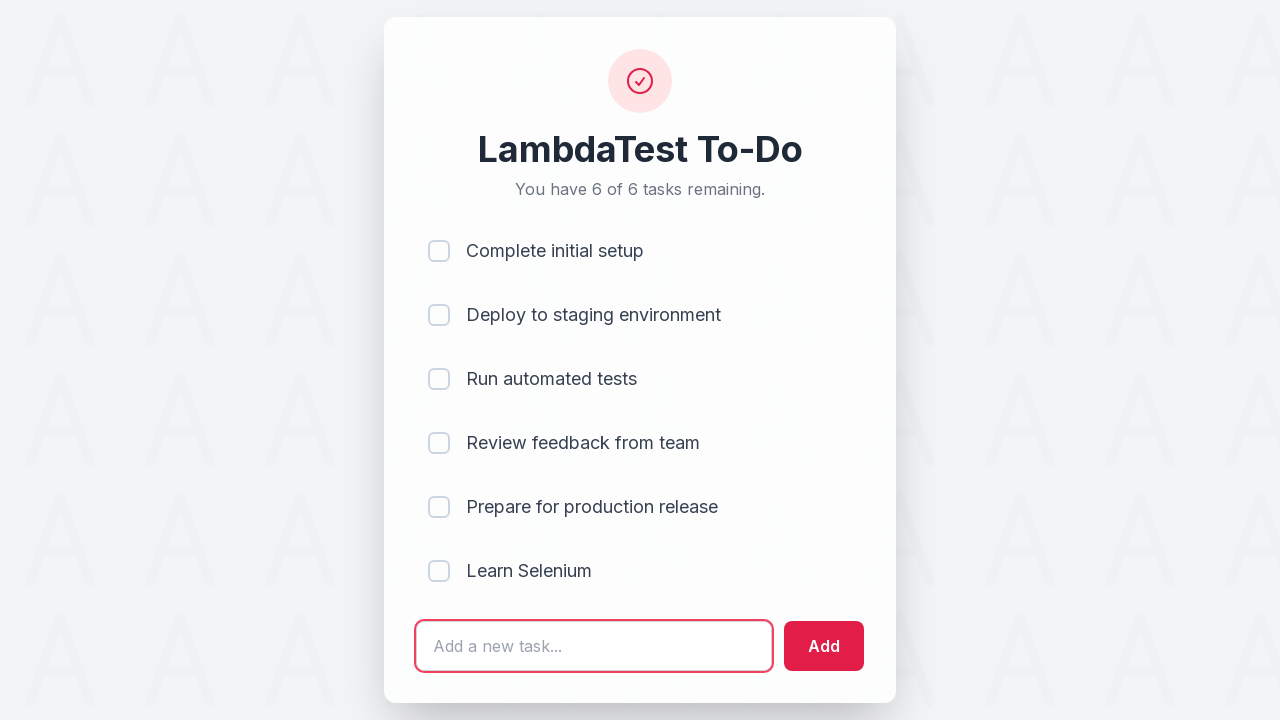